Tests that edits are saved when the edit input loses focus (blur event)

Starting URL: https://demo.playwright.dev/todomvc

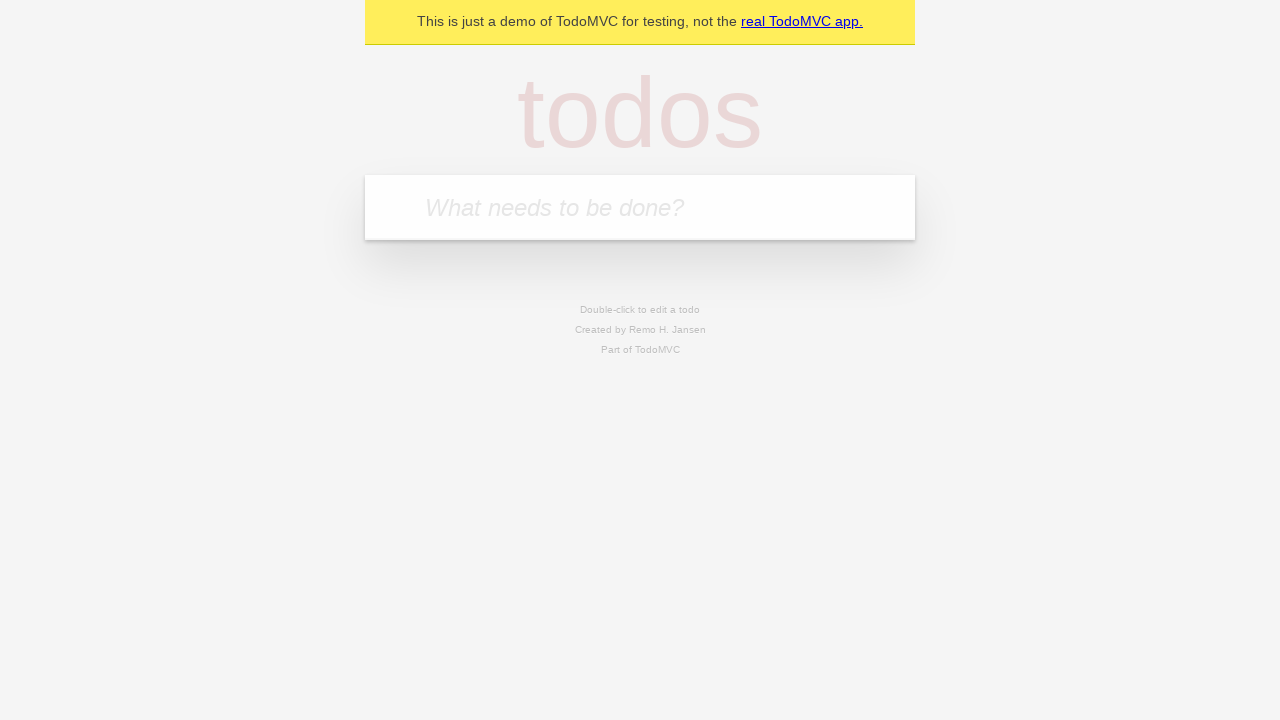

Filled todo input with 'buy some cheese' on internal:attr=[placeholder="What needs to be done?"i]
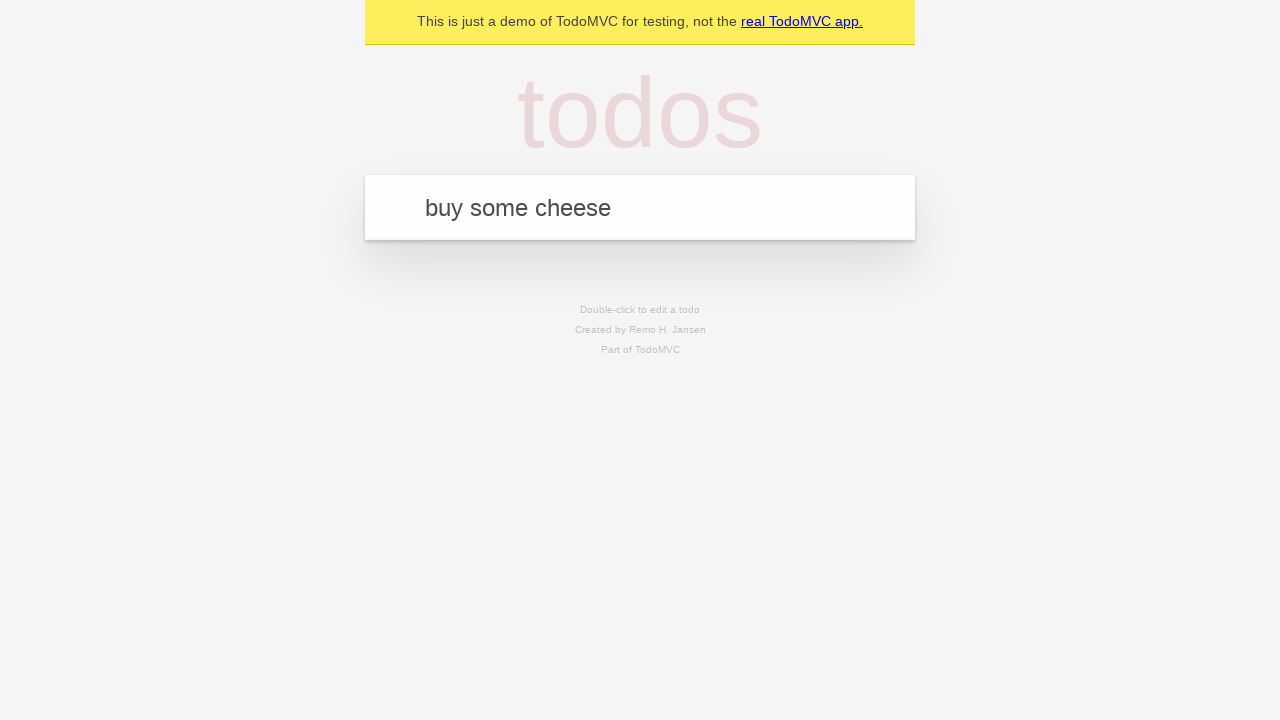

Pressed Enter to create todo 'buy some cheese' on internal:attr=[placeholder="What needs to be done?"i]
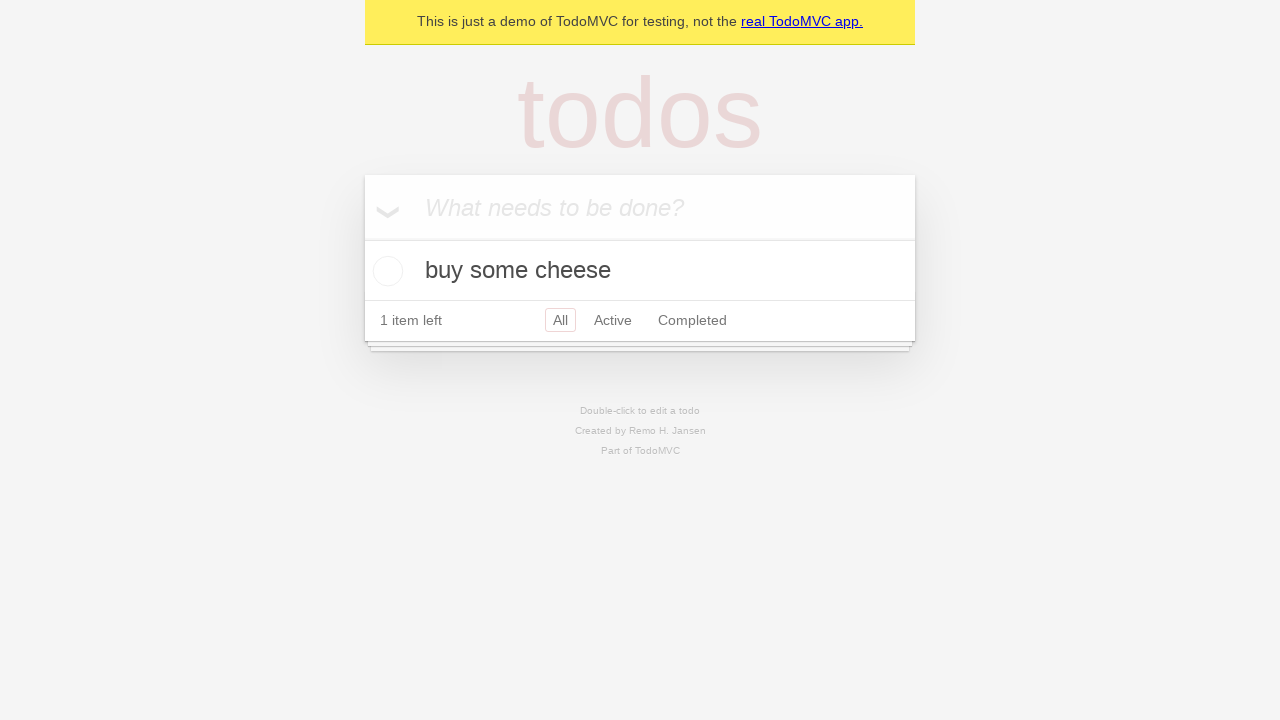

Filled todo input with 'feed the cat' on internal:attr=[placeholder="What needs to be done?"i]
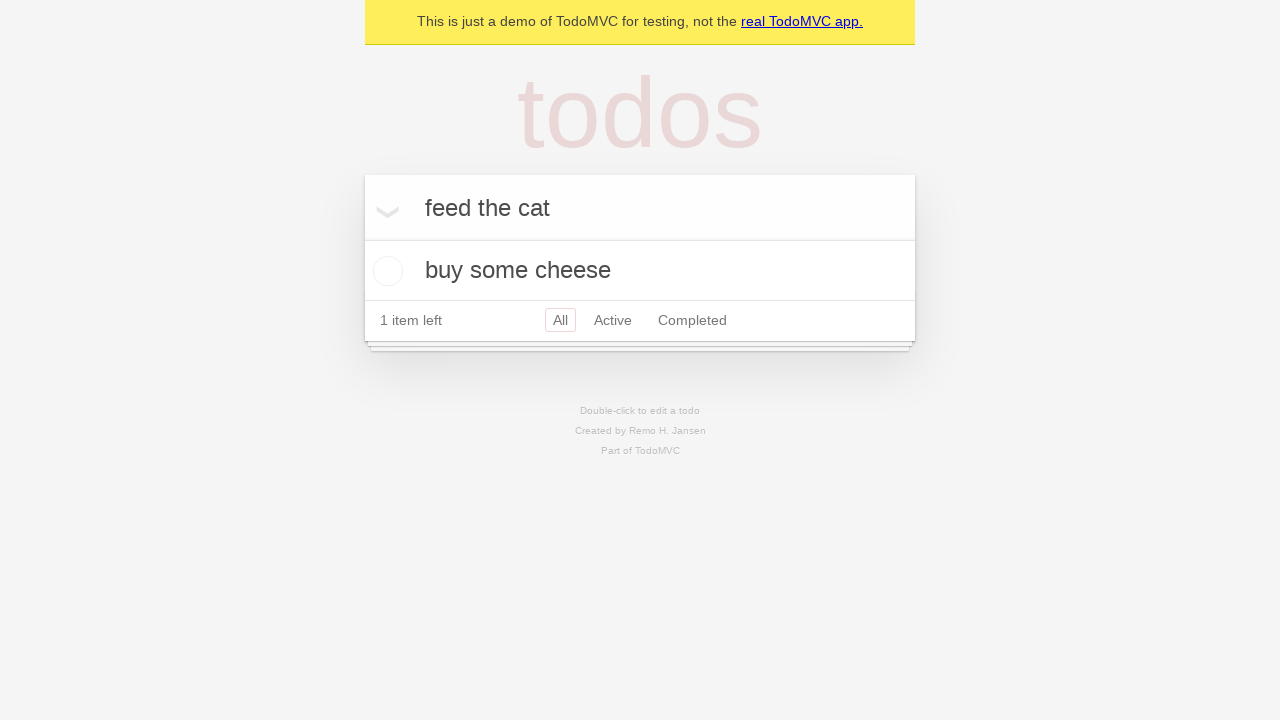

Pressed Enter to create todo 'feed the cat' on internal:attr=[placeholder="What needs to be done?"i]
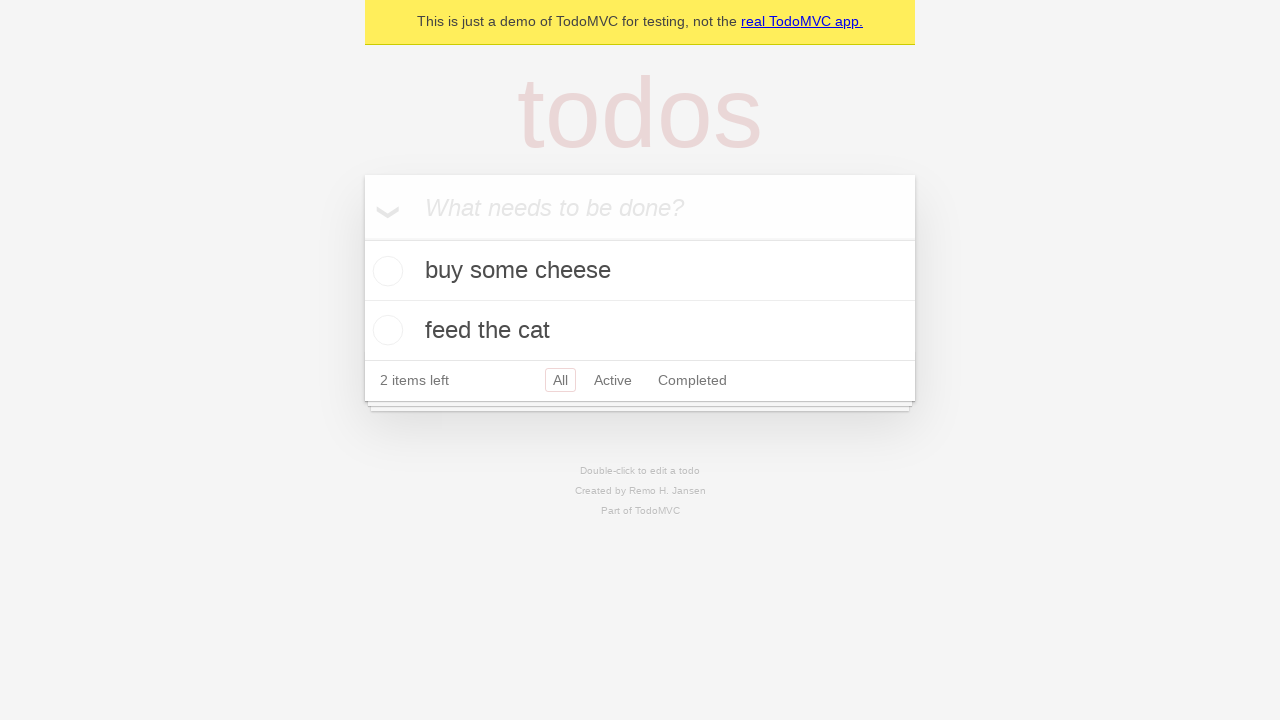

Filled todo input with 'book a doctors appointment' on internal:attr=[placeholder="What needs to be done?"i]
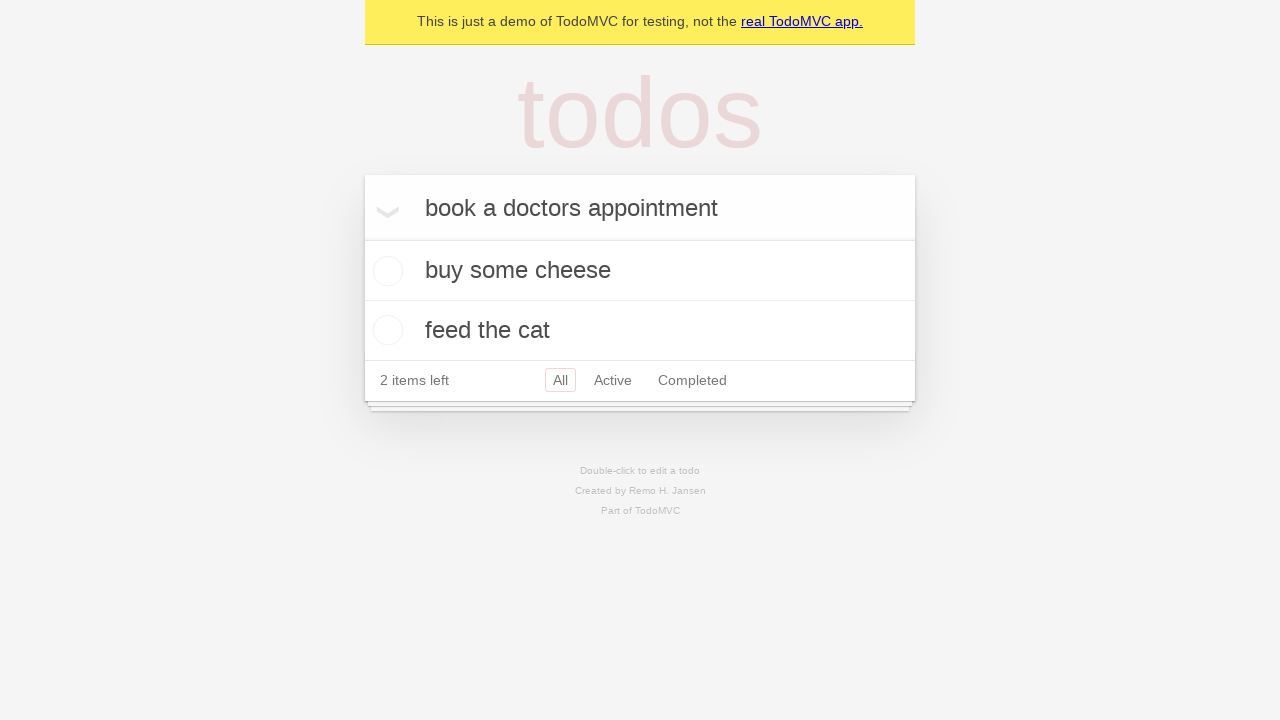

Pressed Enter to create todo 'book a doctors appointment' on internal:attr=[placeholder="What needs to be done?"i]
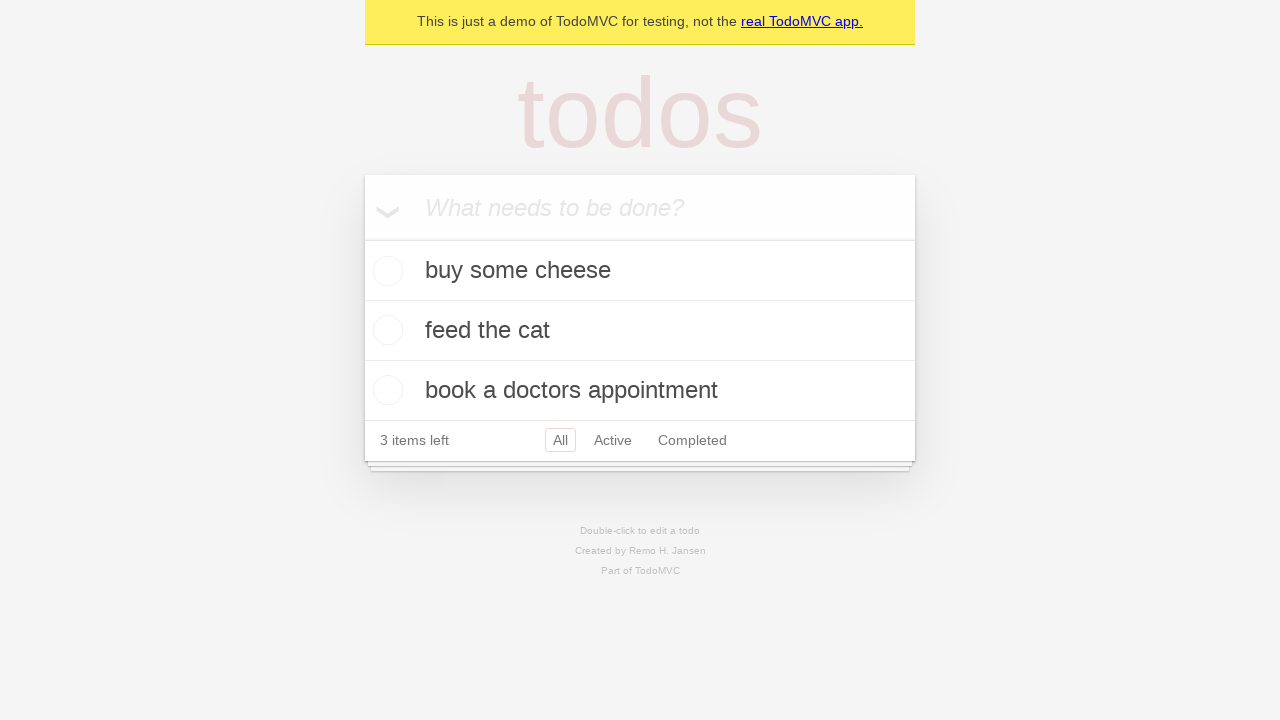

Double-clicked second todo item to enter edit mode at (640, 331) on internal:testid=[data-testid="todo-item"s] >> nth=1
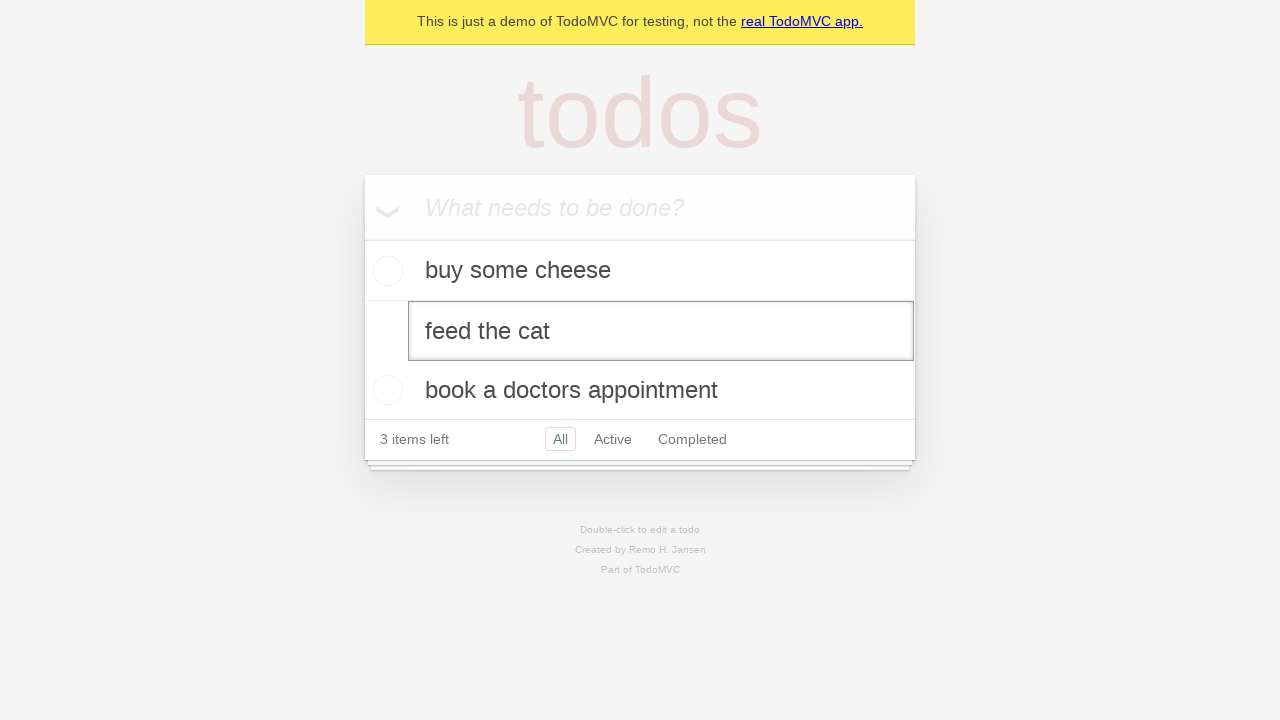

Filled edit textbox with 'buy some sausages' on internal:testid=[data-testid="todo-item"s] >> nth=1 >> internal:role=textbox[nam
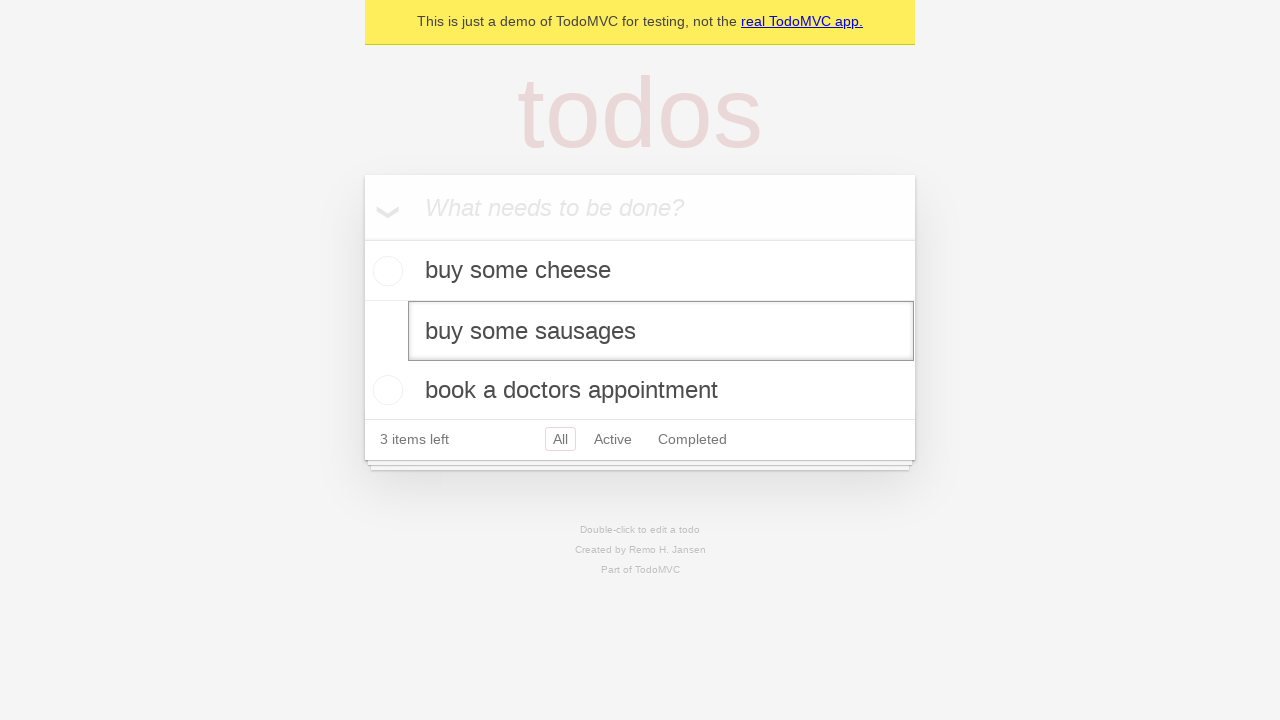

Dispatched blur event to save the edit
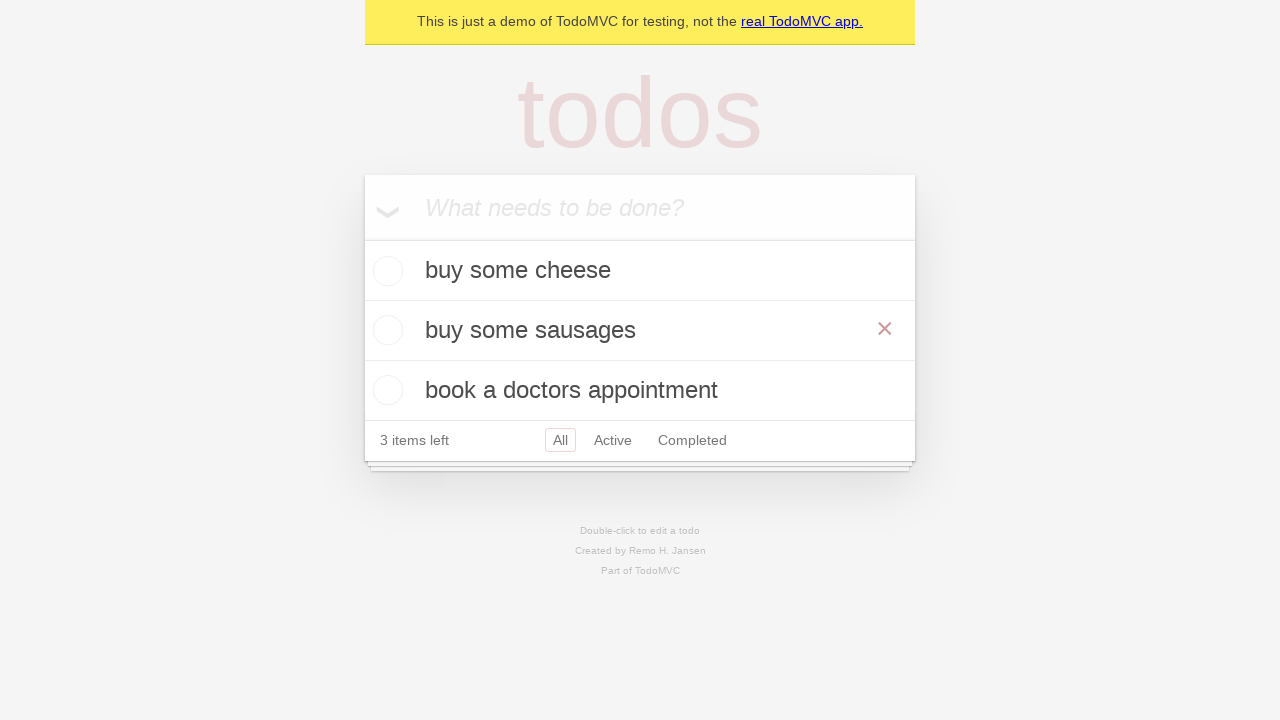

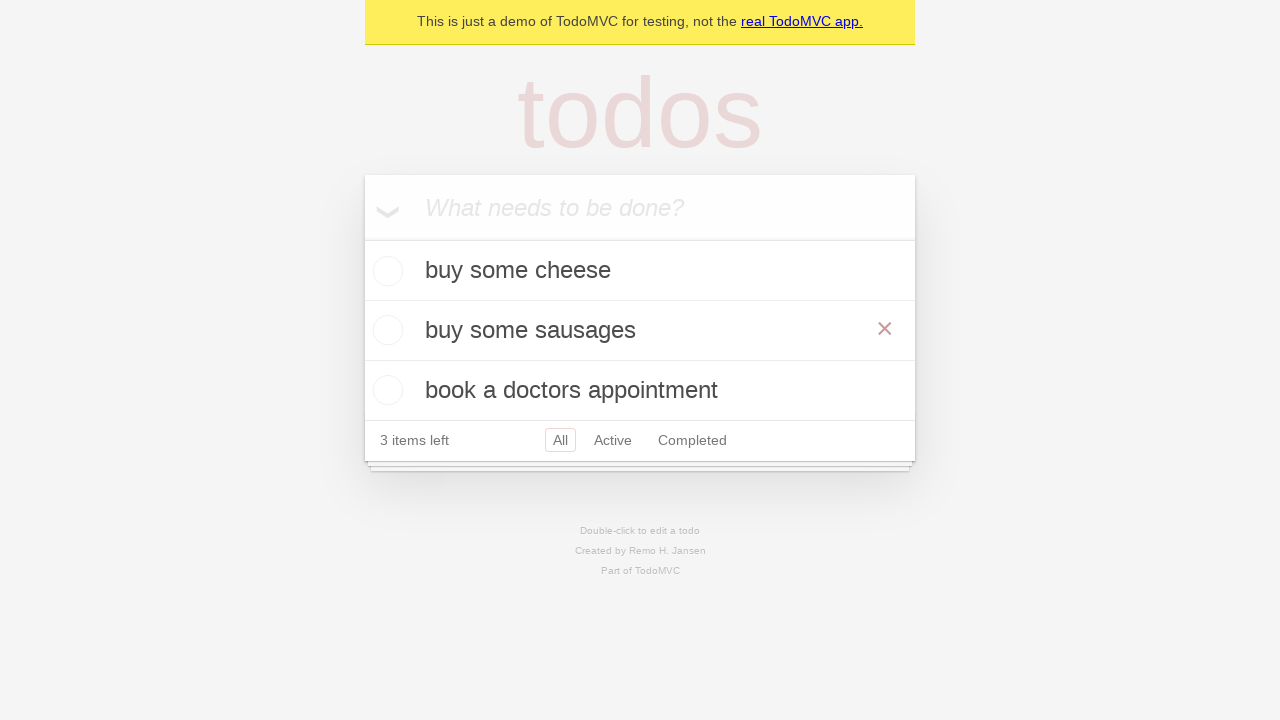